Tests getting the browser window size by navigating to Best Buy and retrieving viewport dimensions

Starting URL: https://www.bestbuy.com/

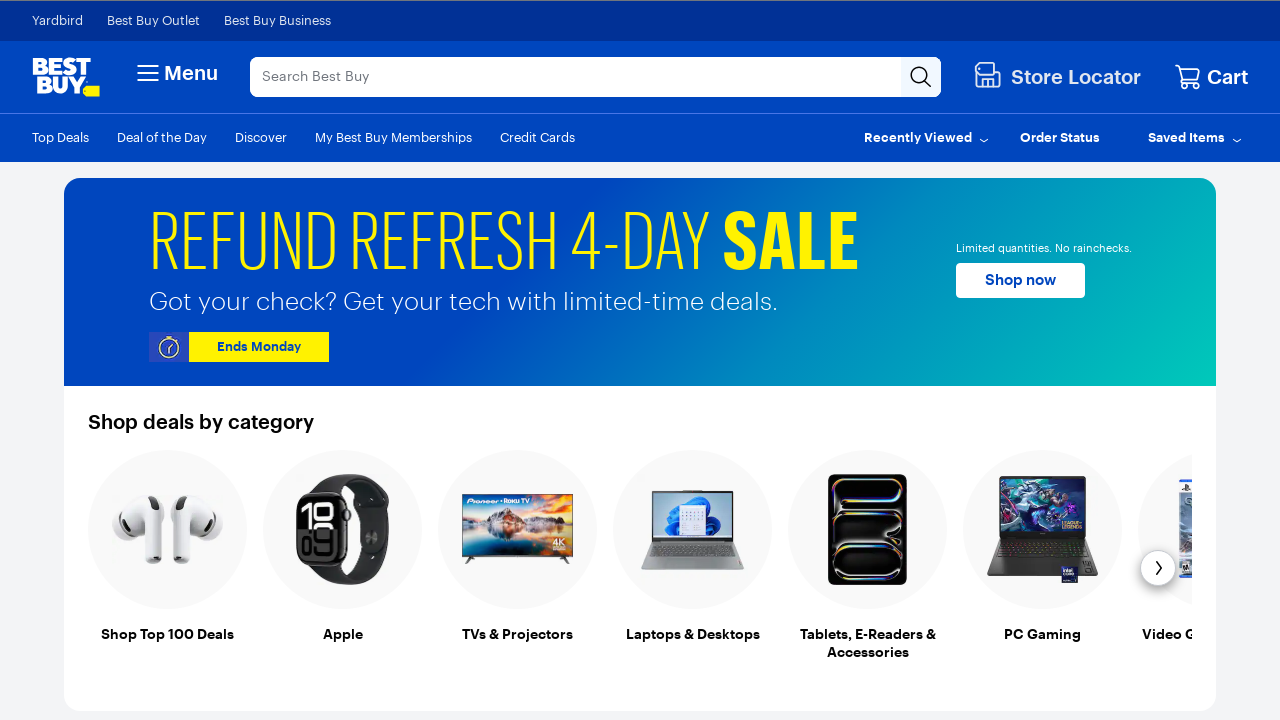

Set viewport size to 1920x1080
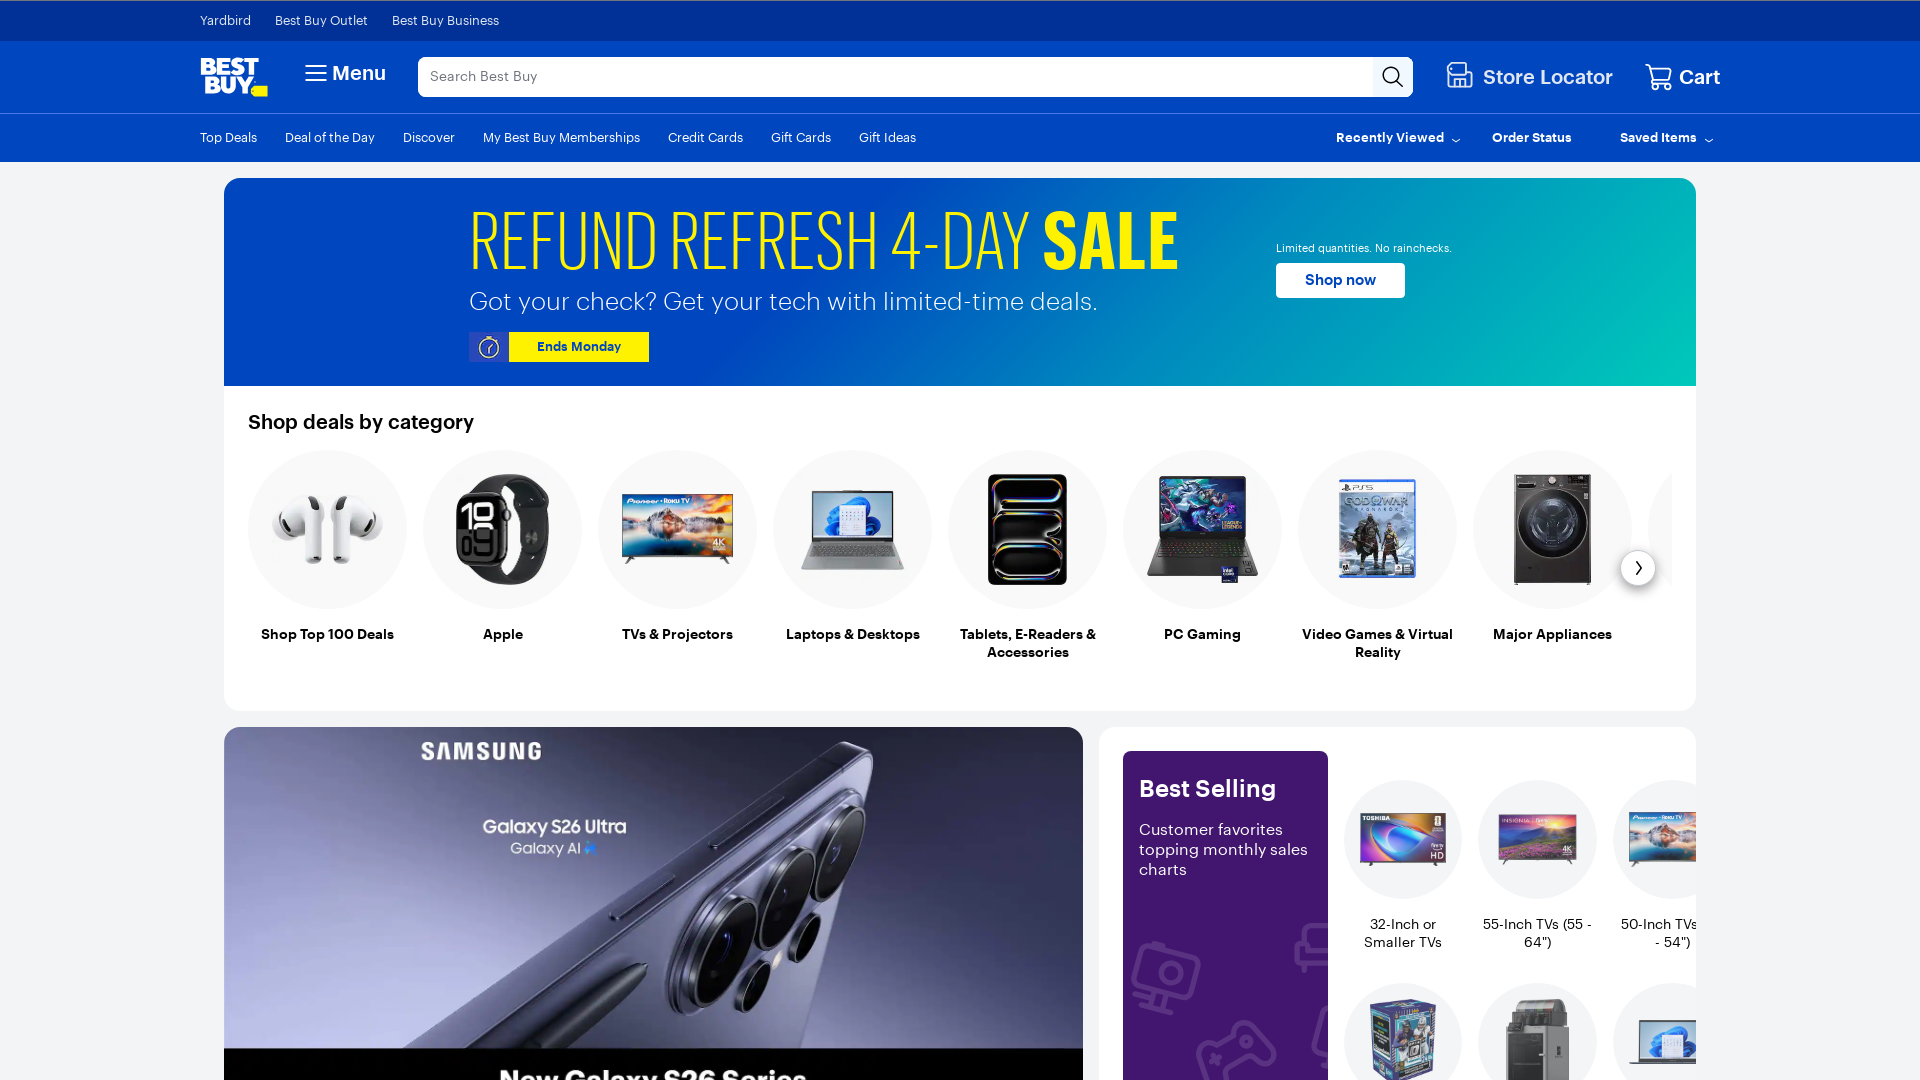

Retrieved viewport size: {'width': 1920, 'height': 1080}
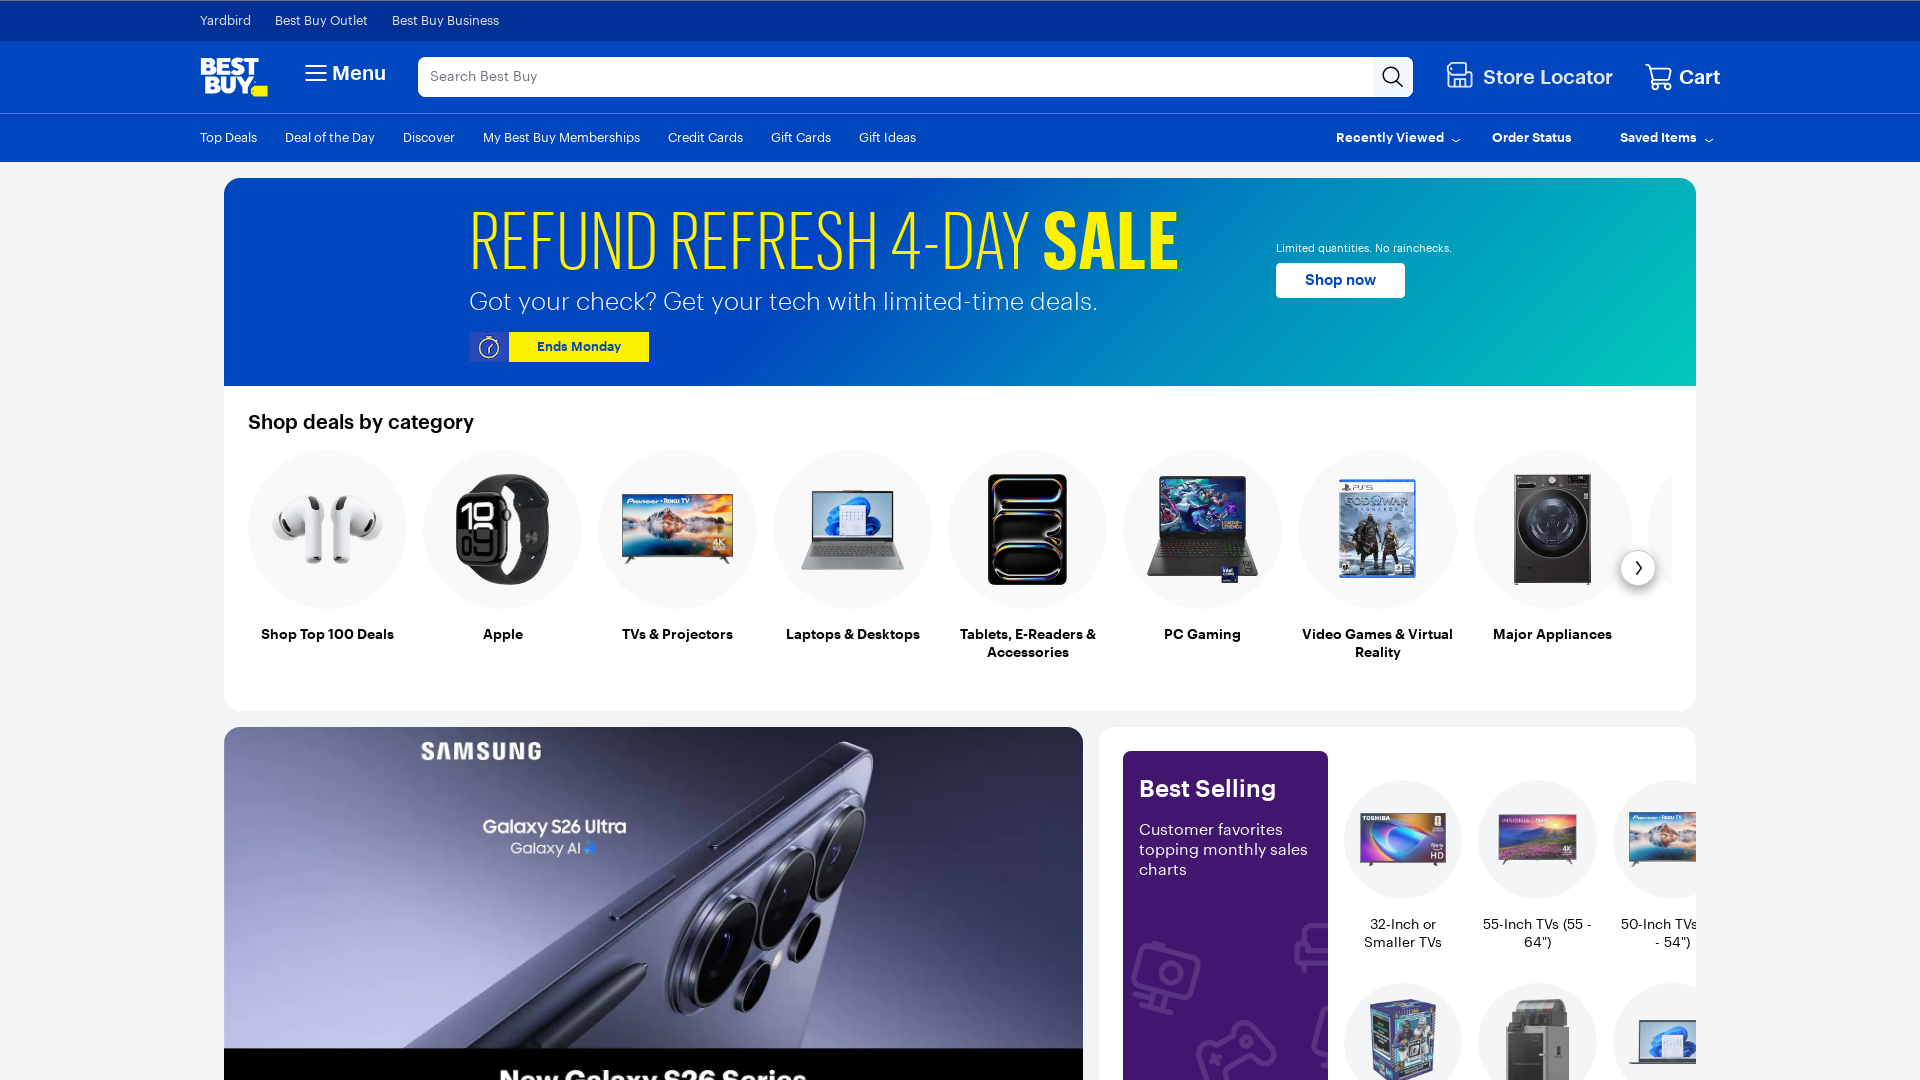

Printed viewport dimensions to console
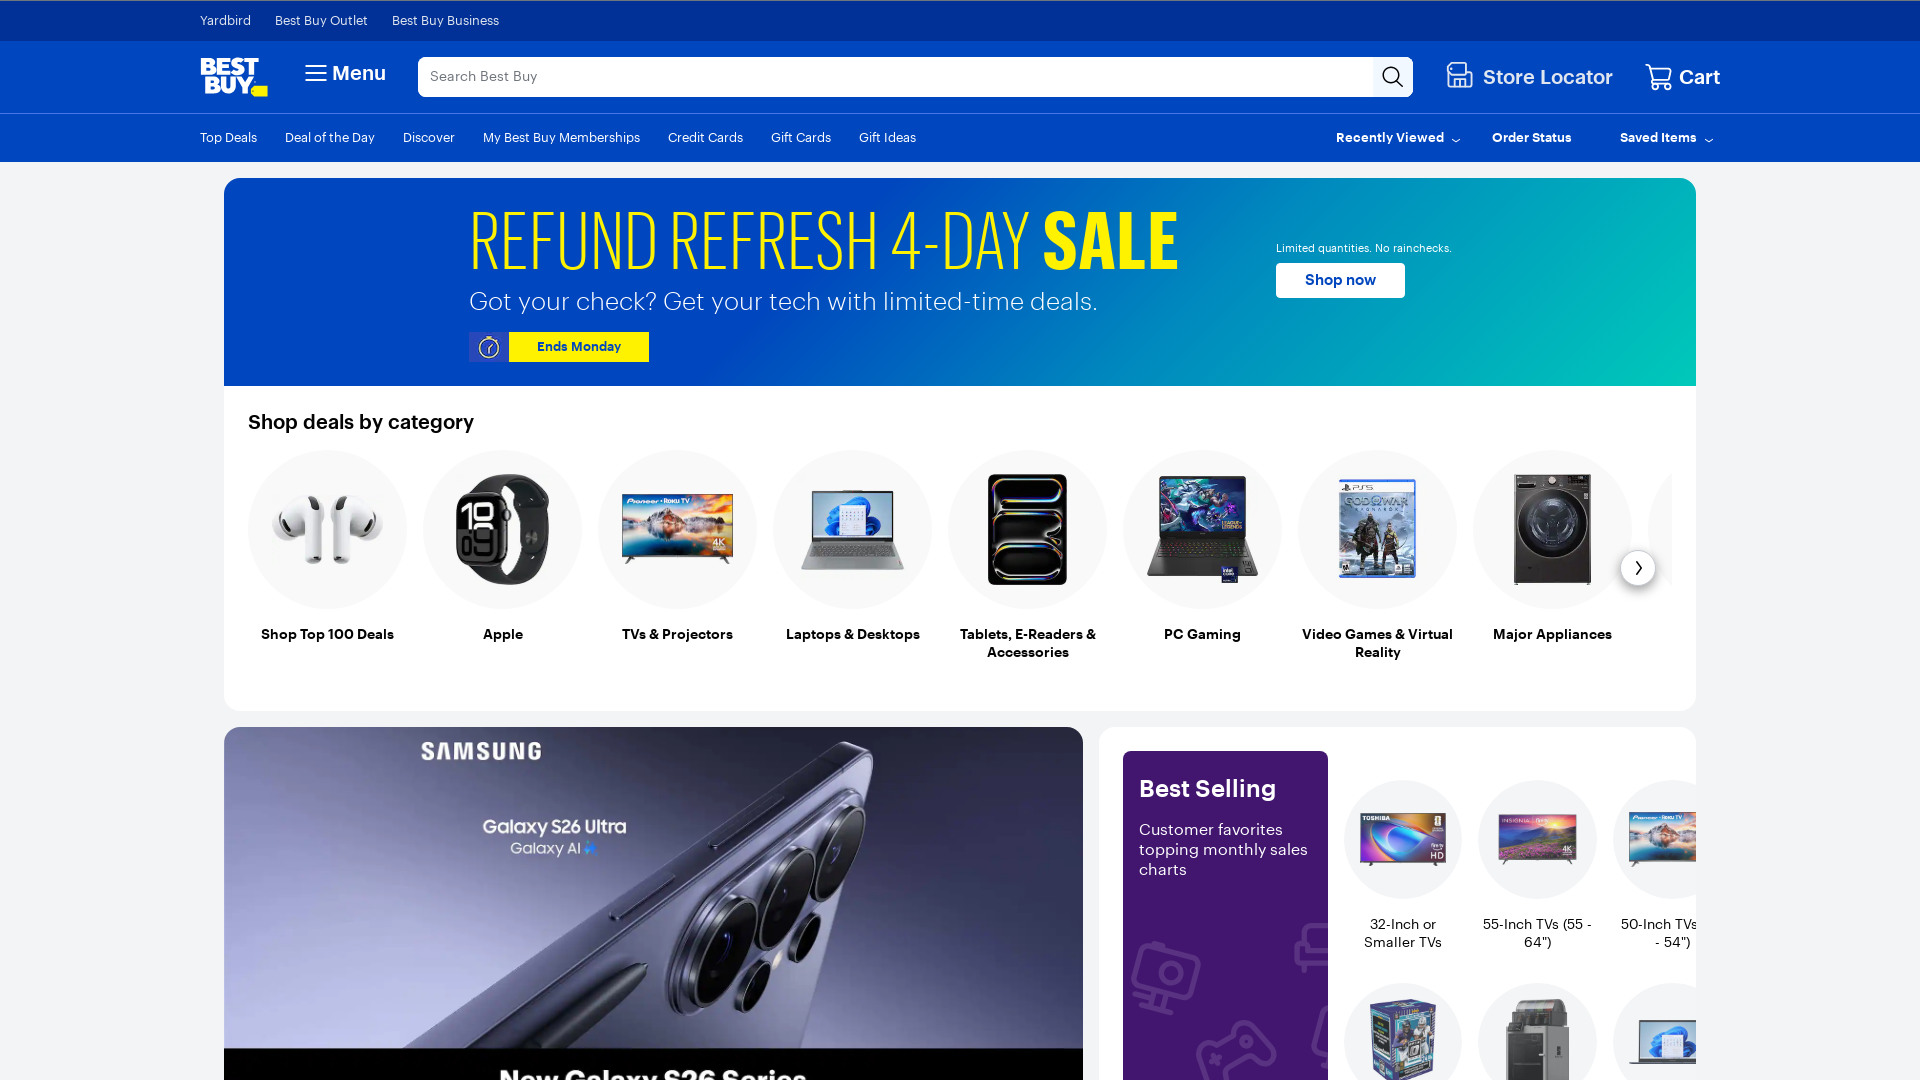

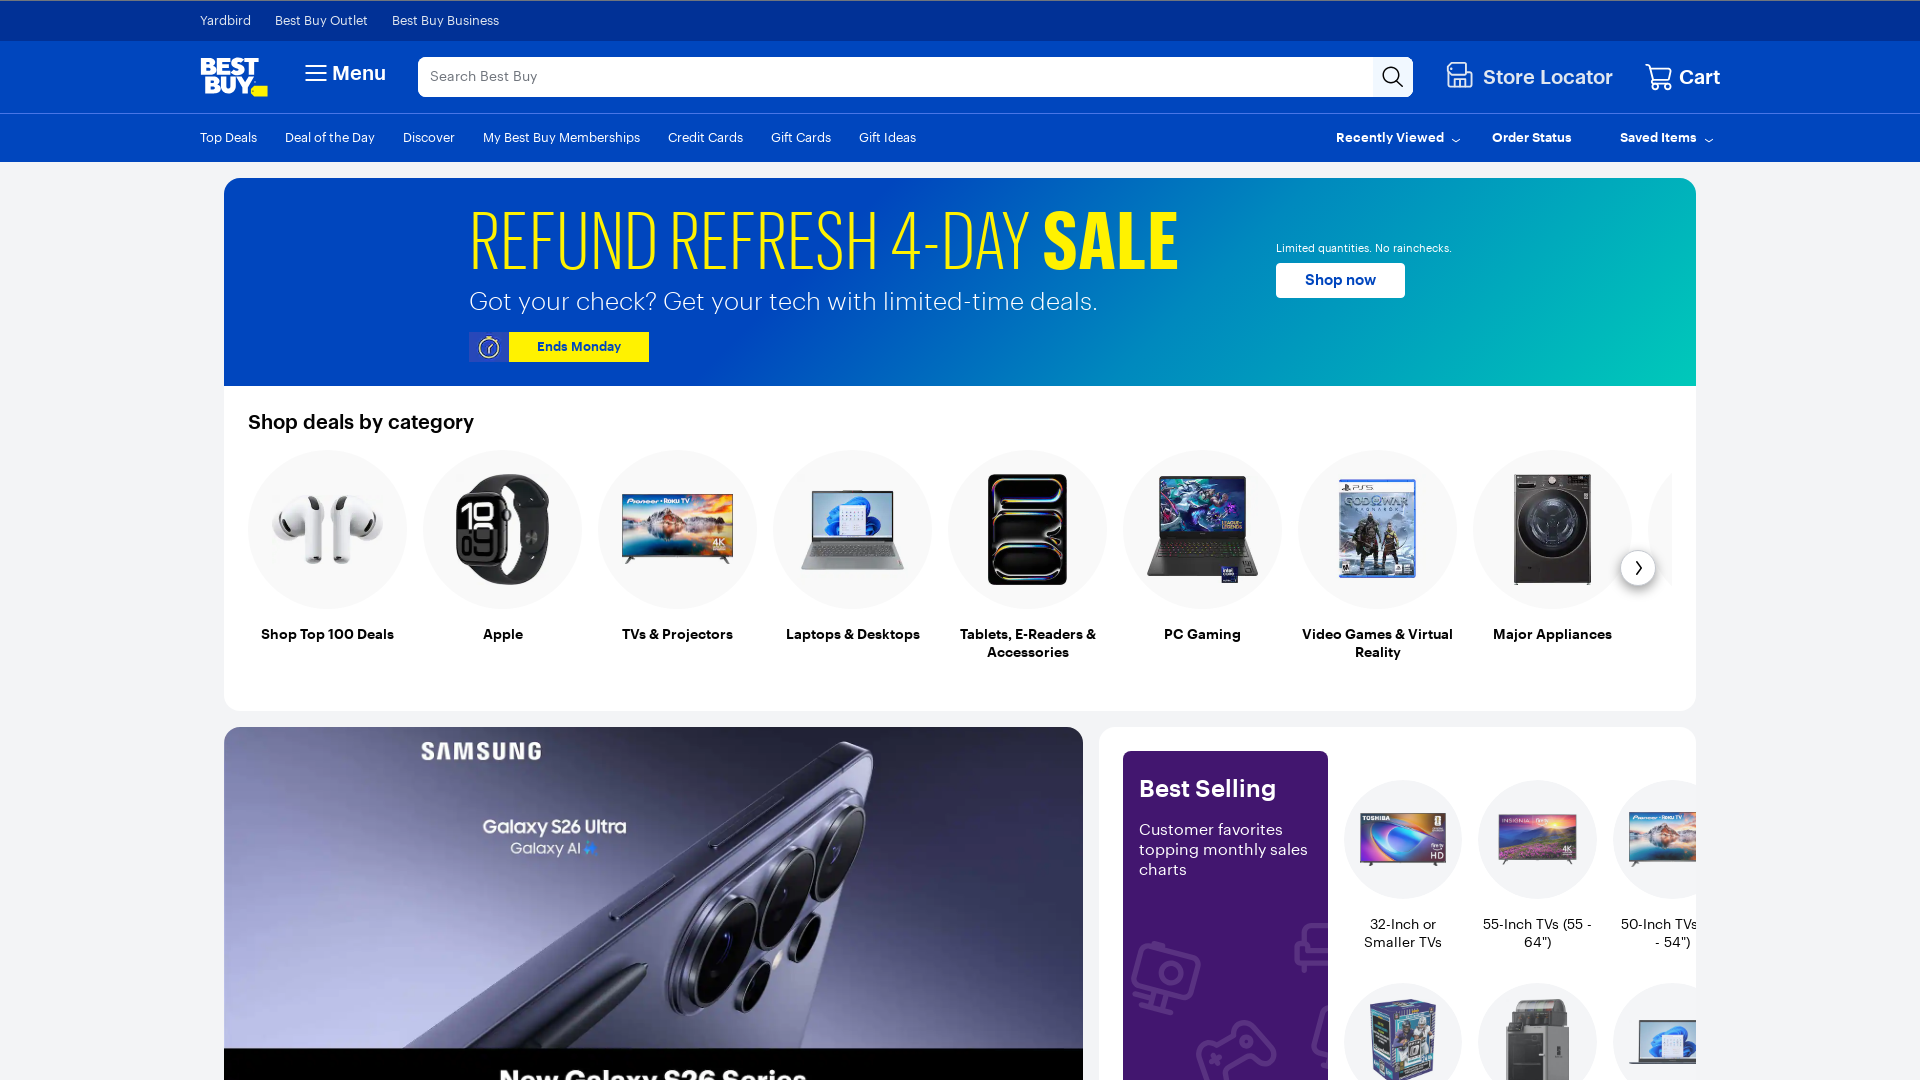